Tests that an item is removed if an empty string is entered during editing

Starting URL: https://demo.playwright.dev/todomvc

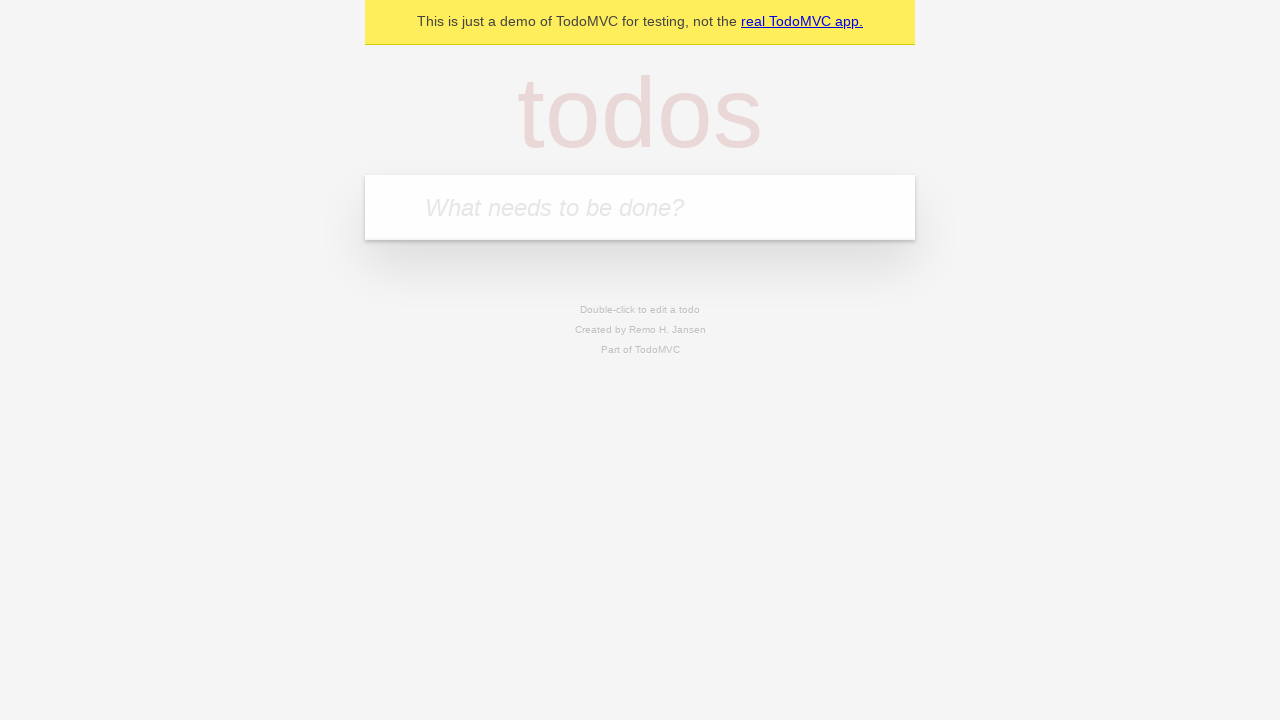

Filled first todo input with 'buy some cheese' on .new-todo
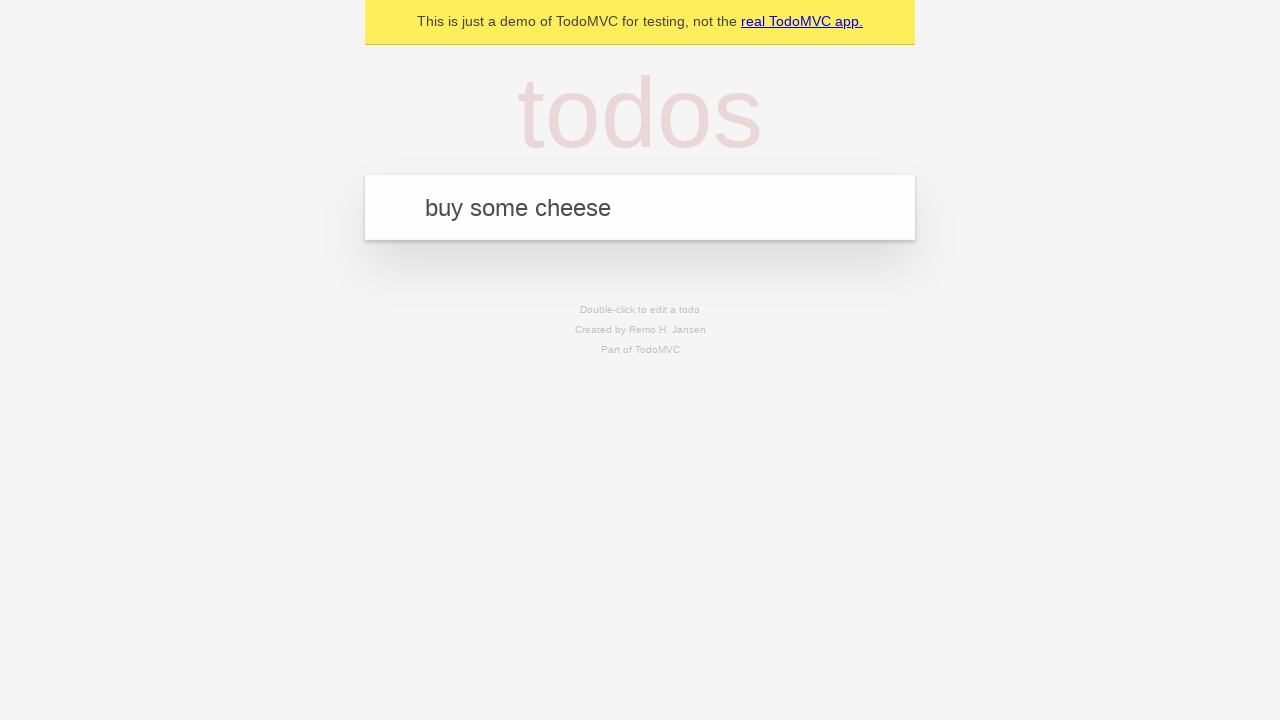

Pressed Enter to create first todo item on .new-todo
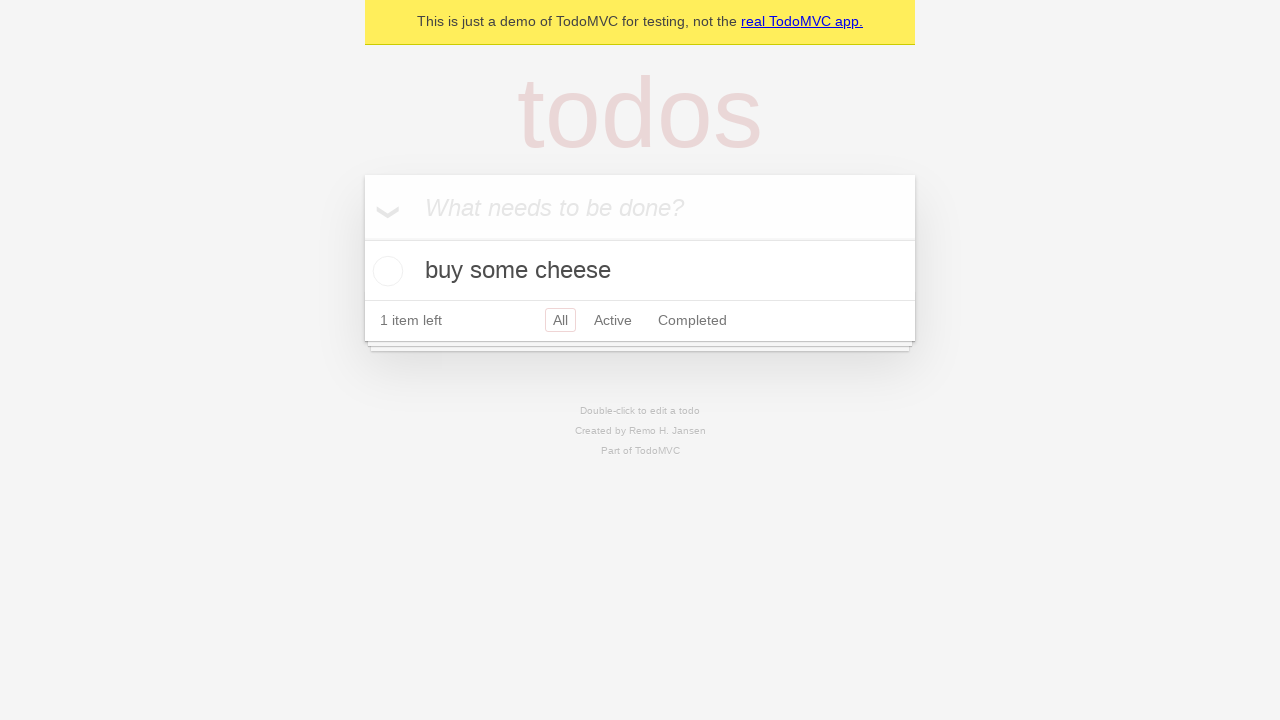

Filled second todo input with 'feed the cat' on .new-todo
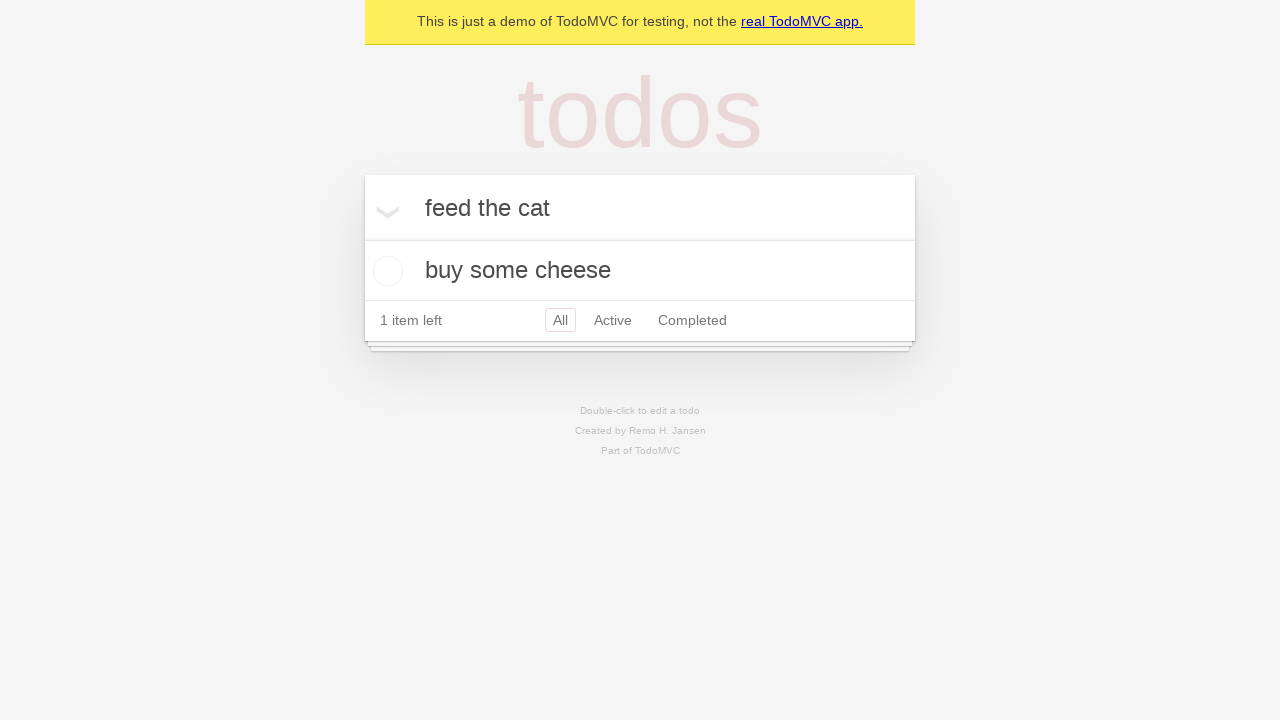

Pressed Enter to create second todo item on .new-todo
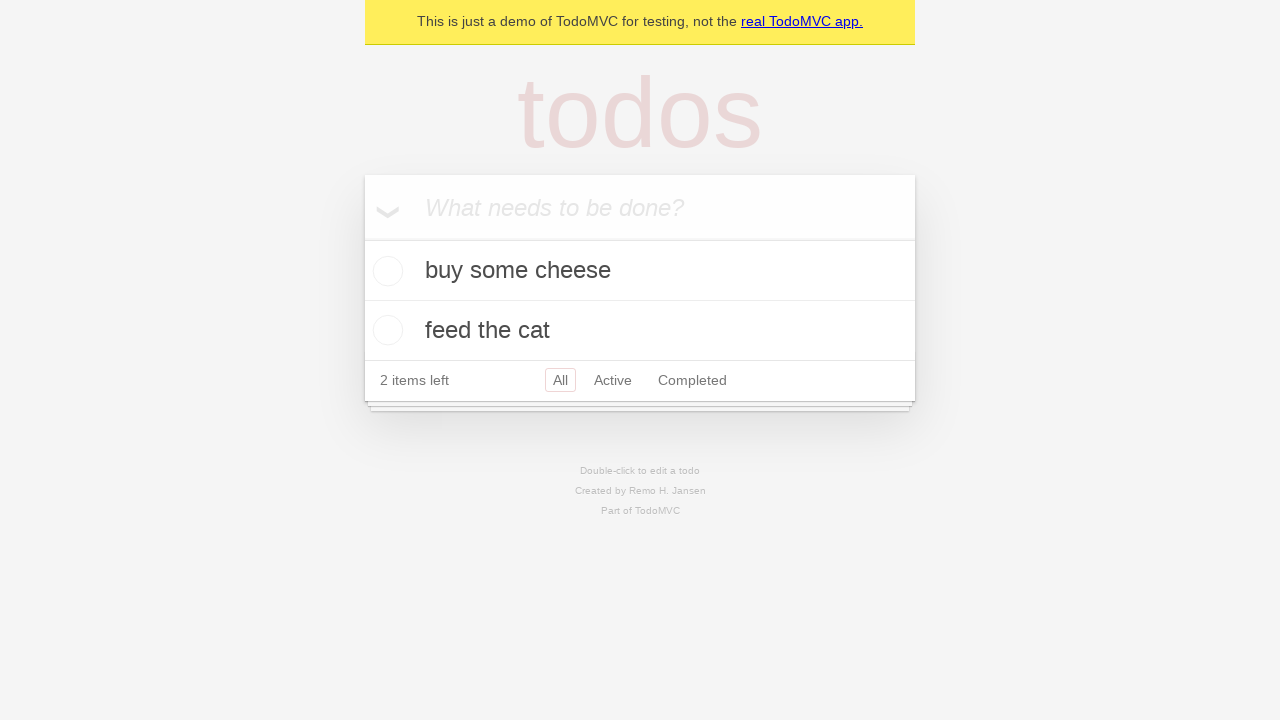

Filled third todo input with 'book a doctors appointment' on .new-todo
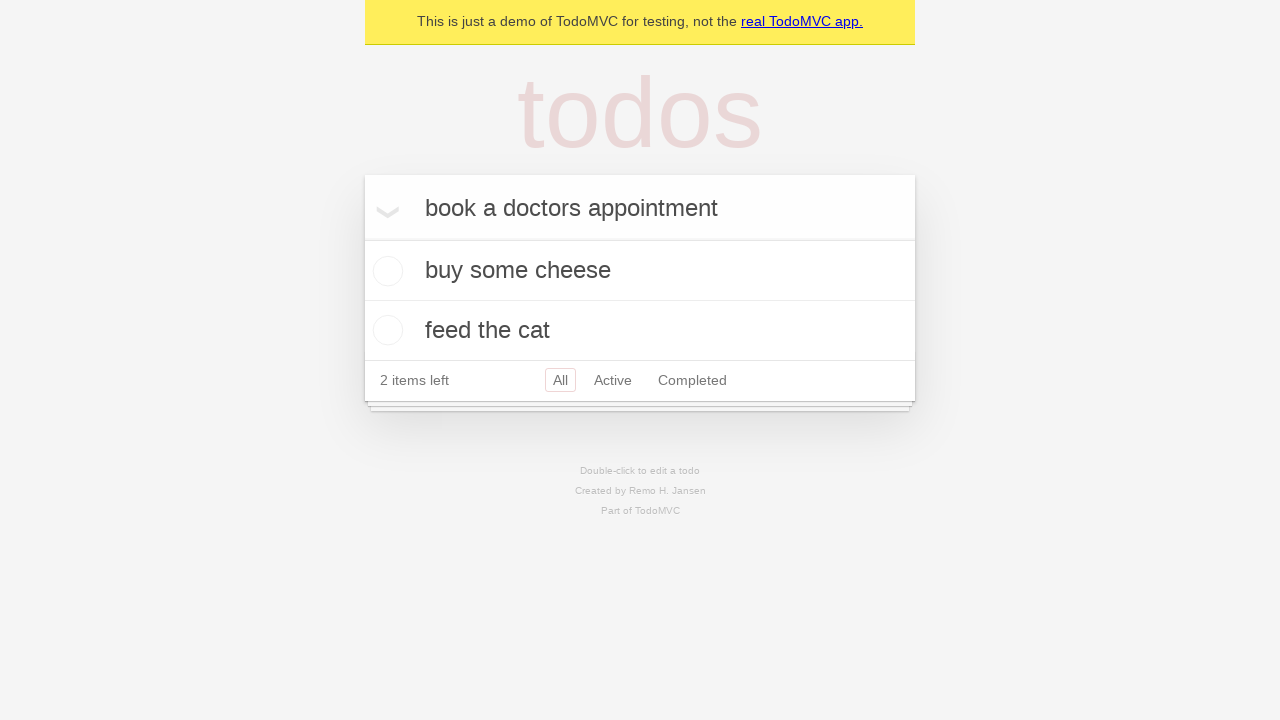

Pressed Enter to create third todo item on .new-todo
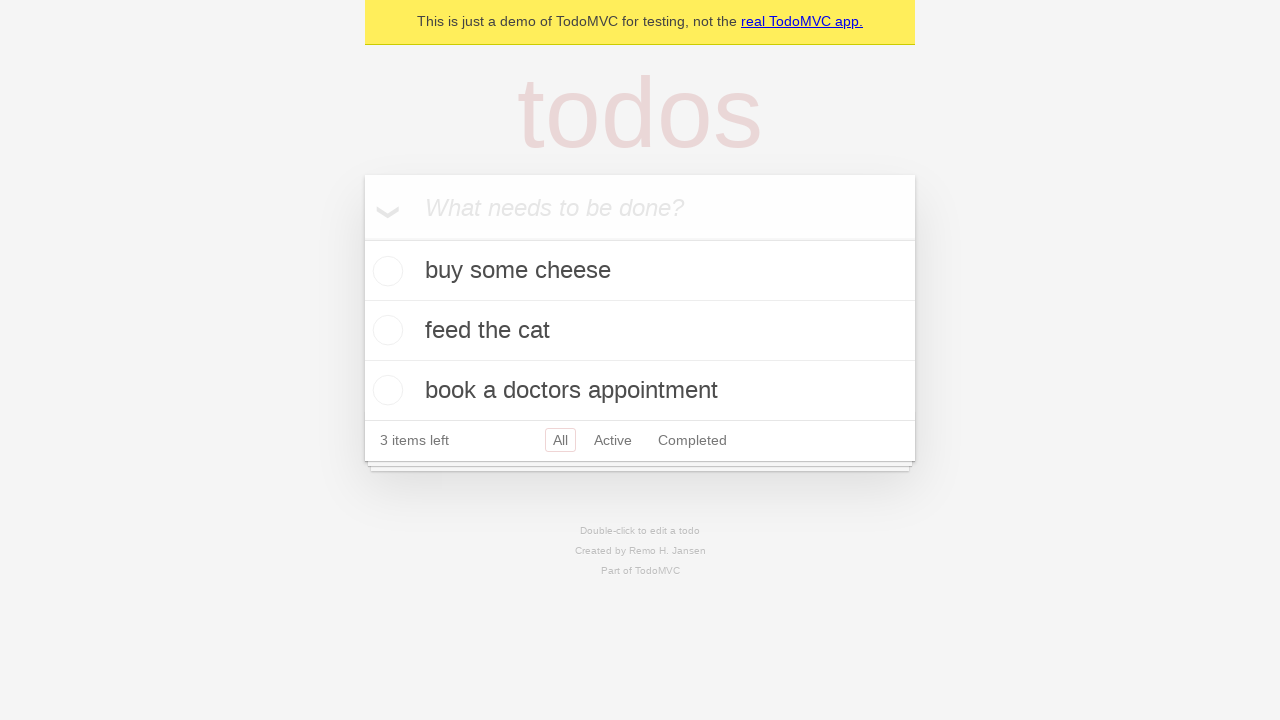

Double-clicked second todo item to enter edit mode at (640, 331) on .todo-list li >> nth=1
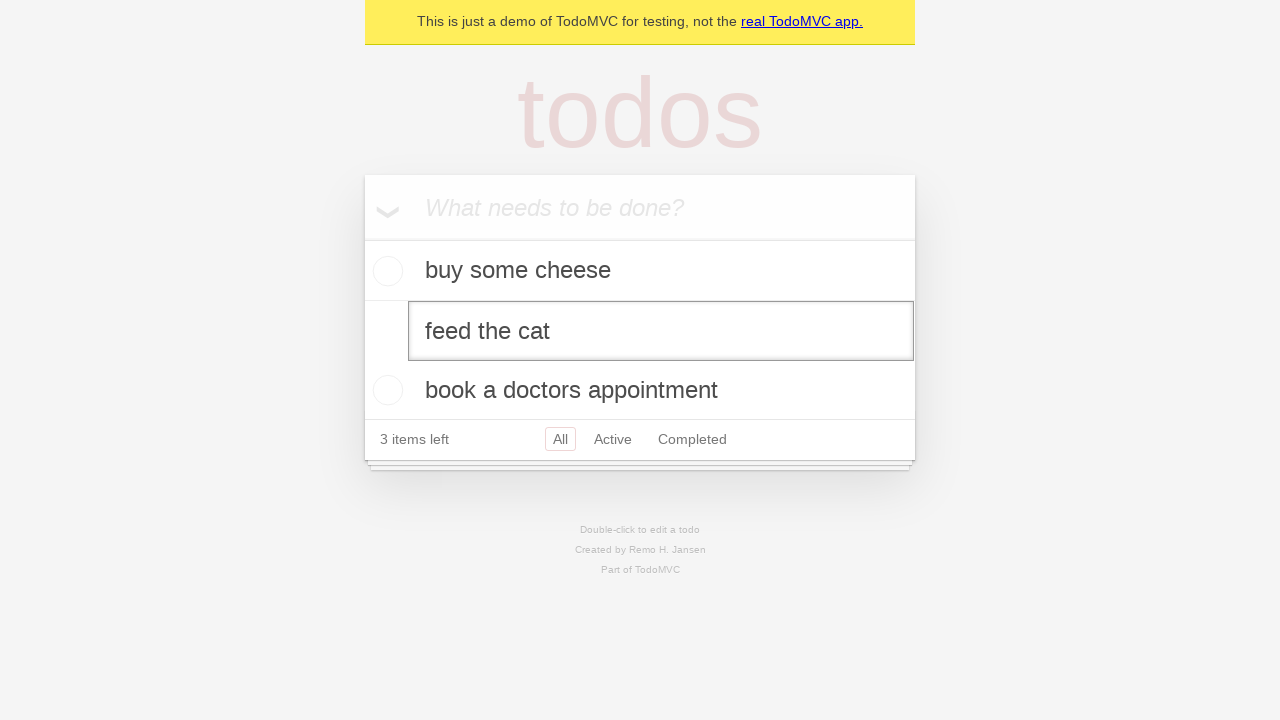

Cleared the edit field by filling with empty string on .todo-list li >> nth=1 >> .edit
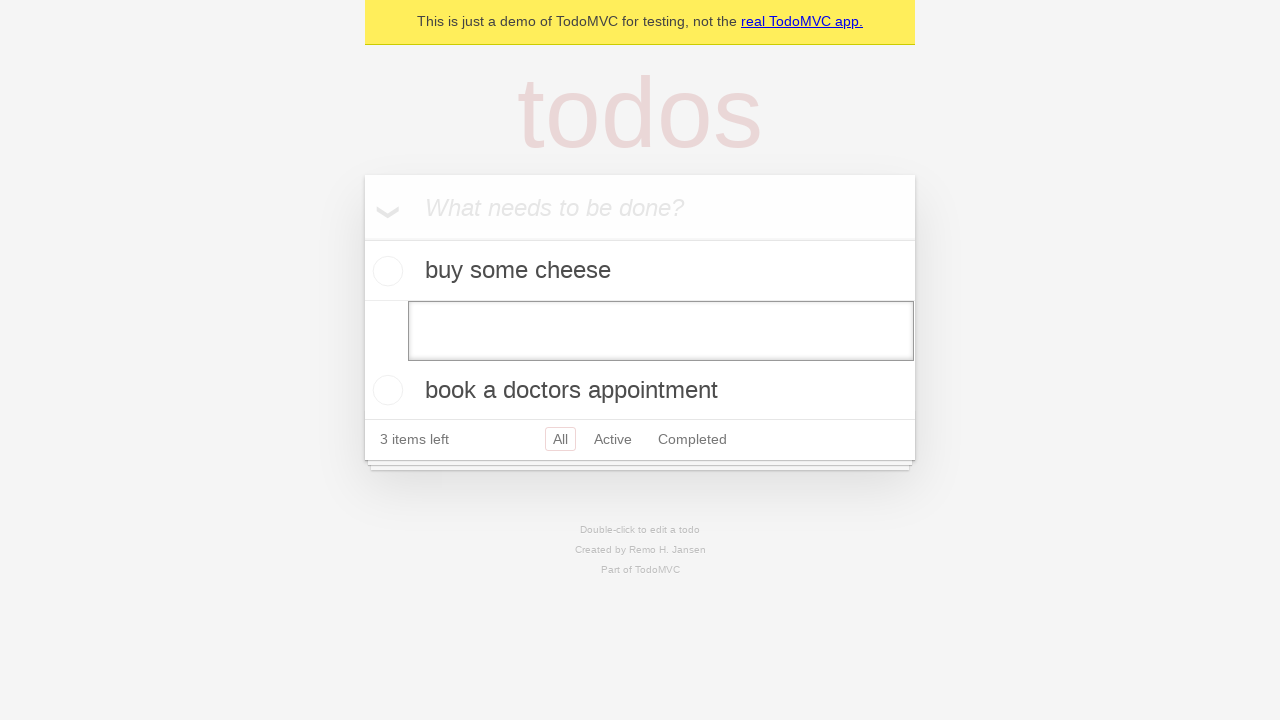

Pressed Enter to confirm empty text, removing the todo item on .todo-list li >> nth=1 >> .edit
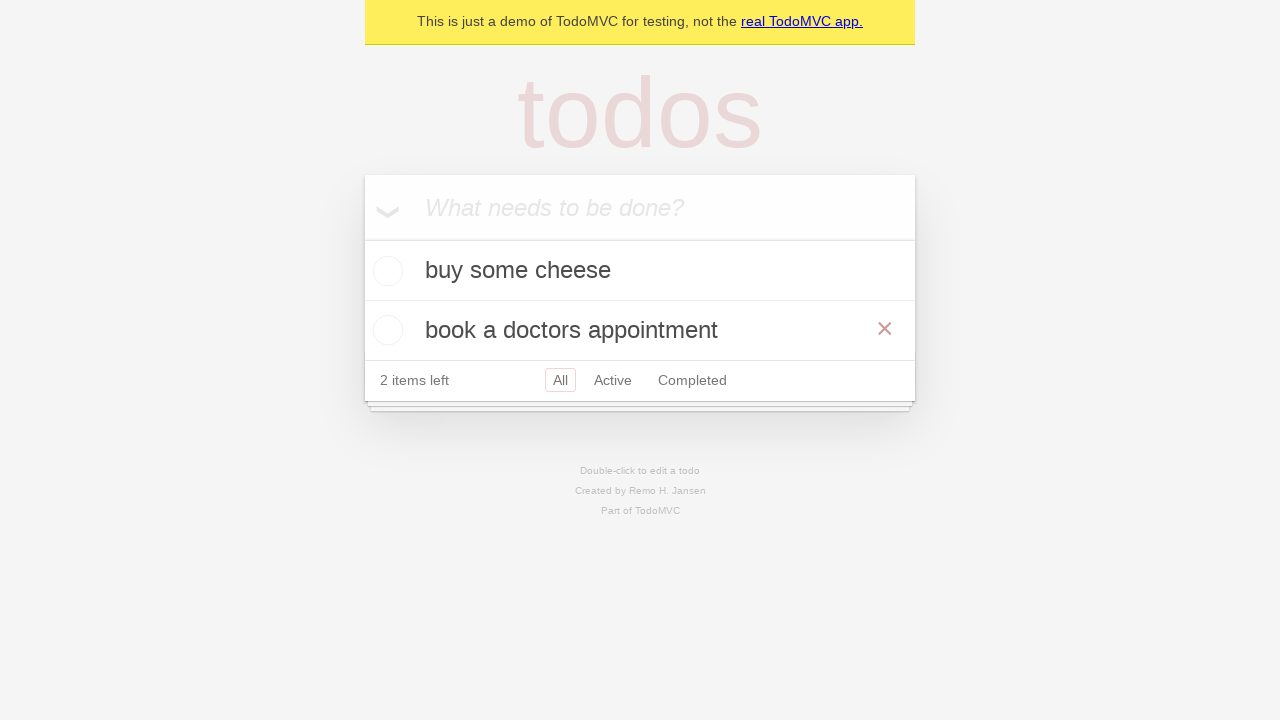

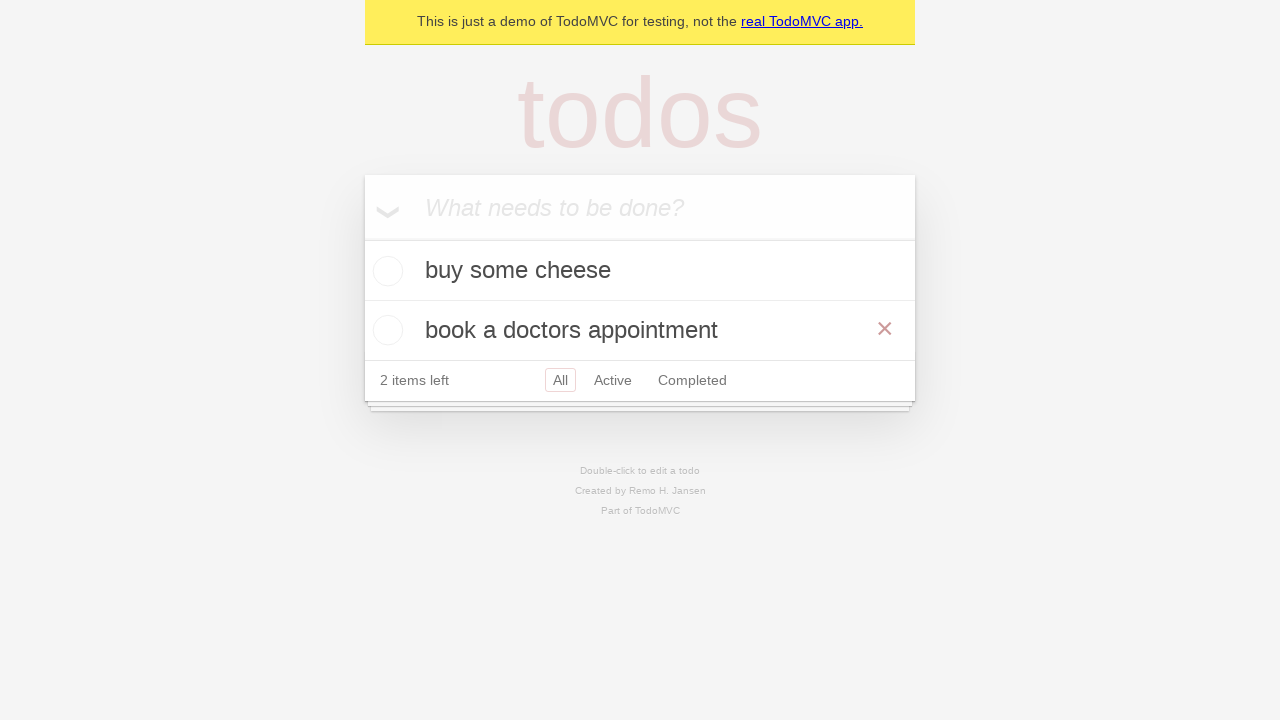